Tests the Add/Remove Elements functionality by clicking the "Add Element" button to add new elements to the page and verifying they appear.

Starting URL: https://the-internet.herokuapp.com/add_remove_elements/

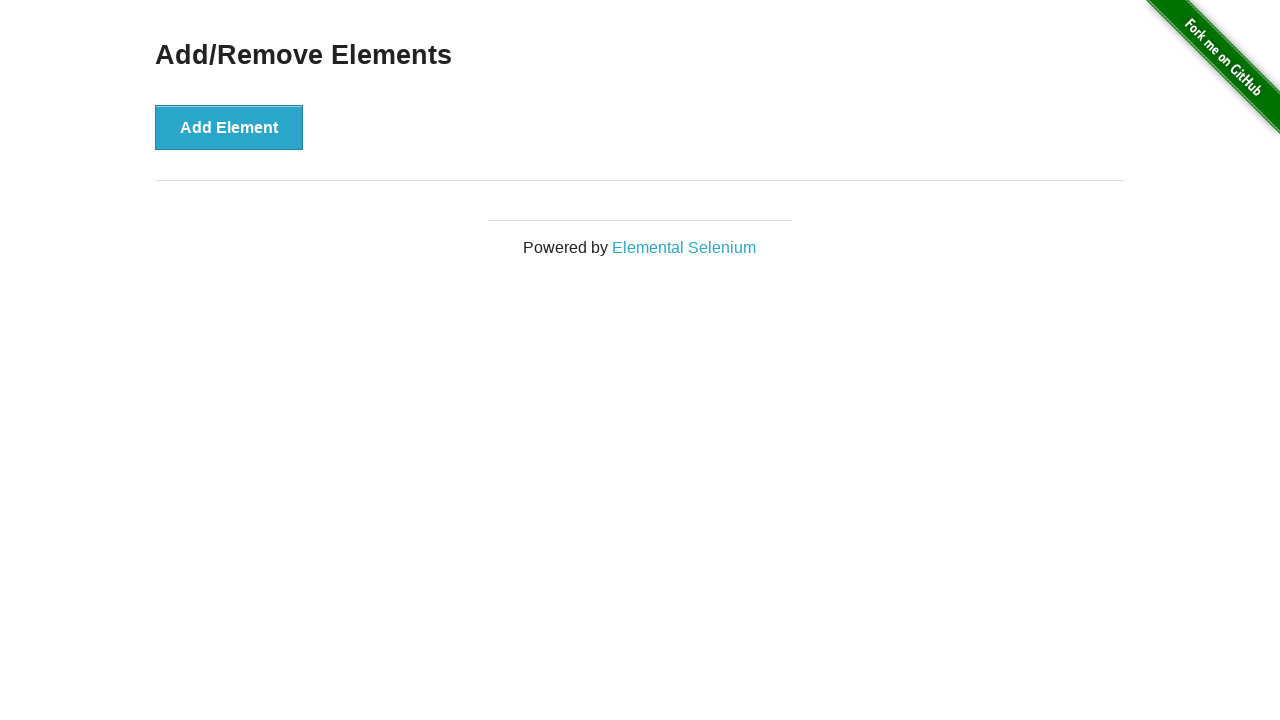

Clicked the 'Add Element' button to add first element at (229, 127) on button:has-text('Add Element')
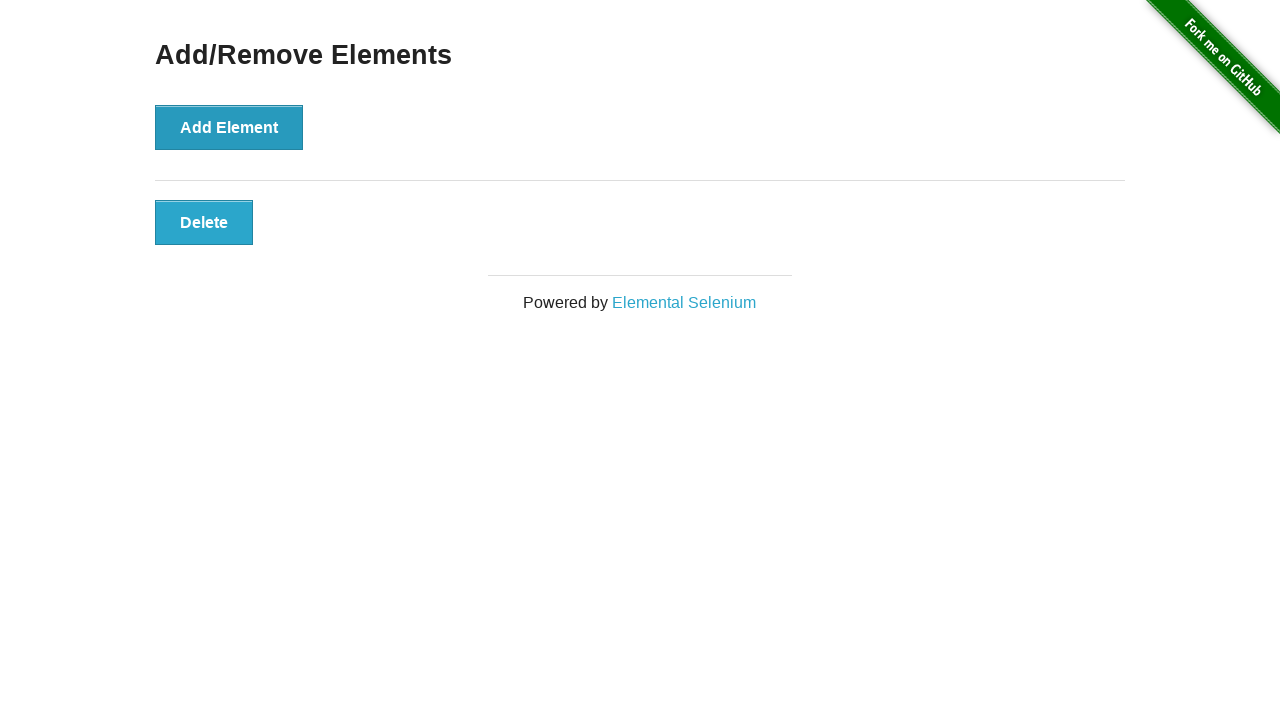

Delete button appeared after adding first element
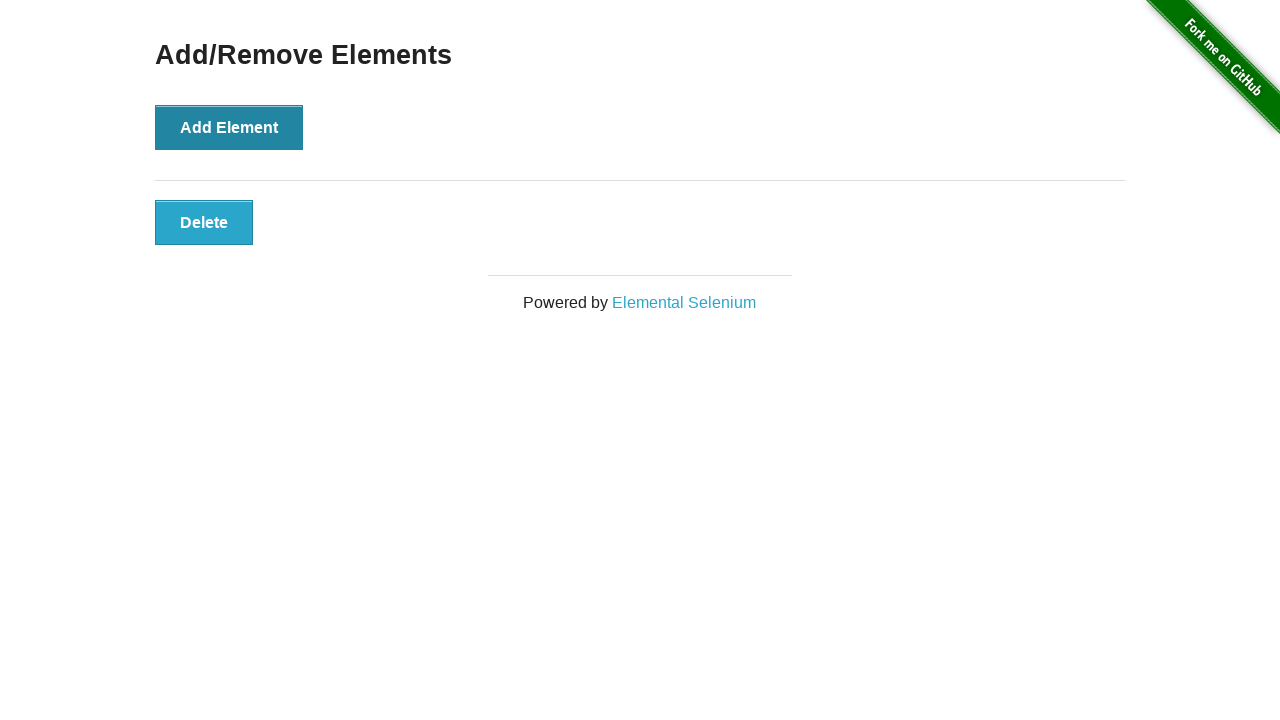

Clicked the 'Add Element' button to add second element at (229, 127) on button:has-text('Add Element')
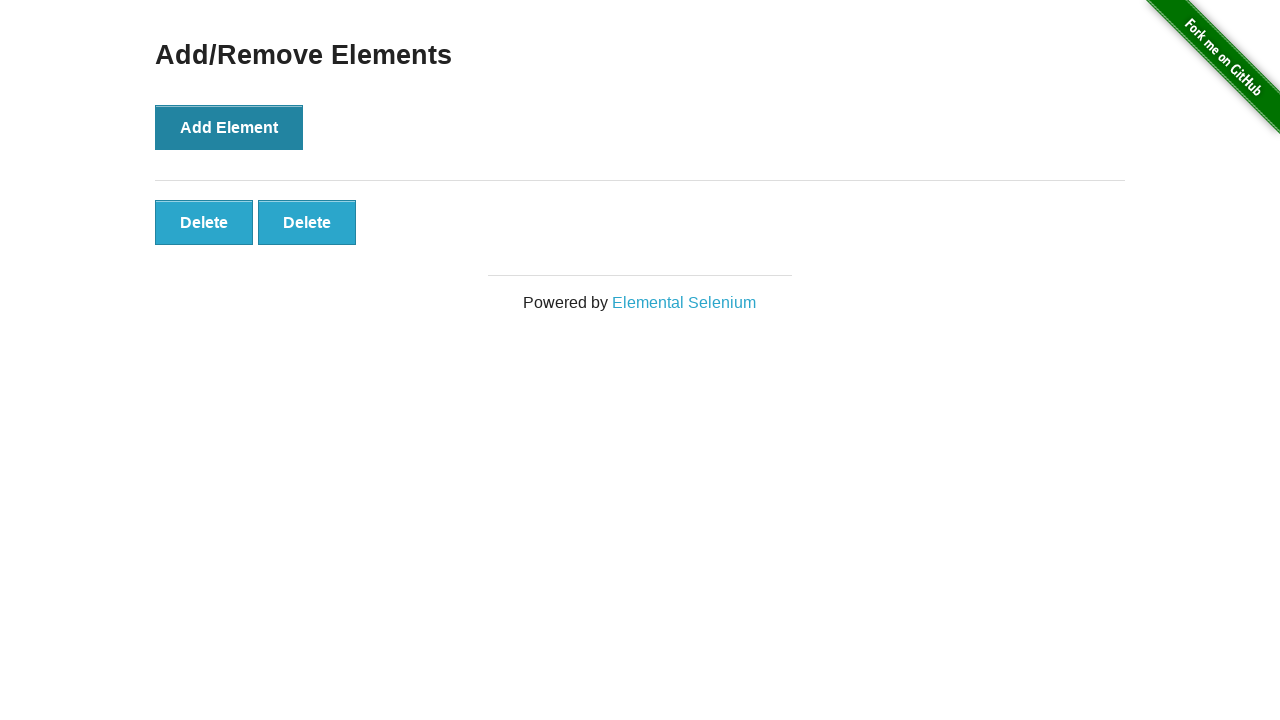

Verified multiple delete buttons are present on the page
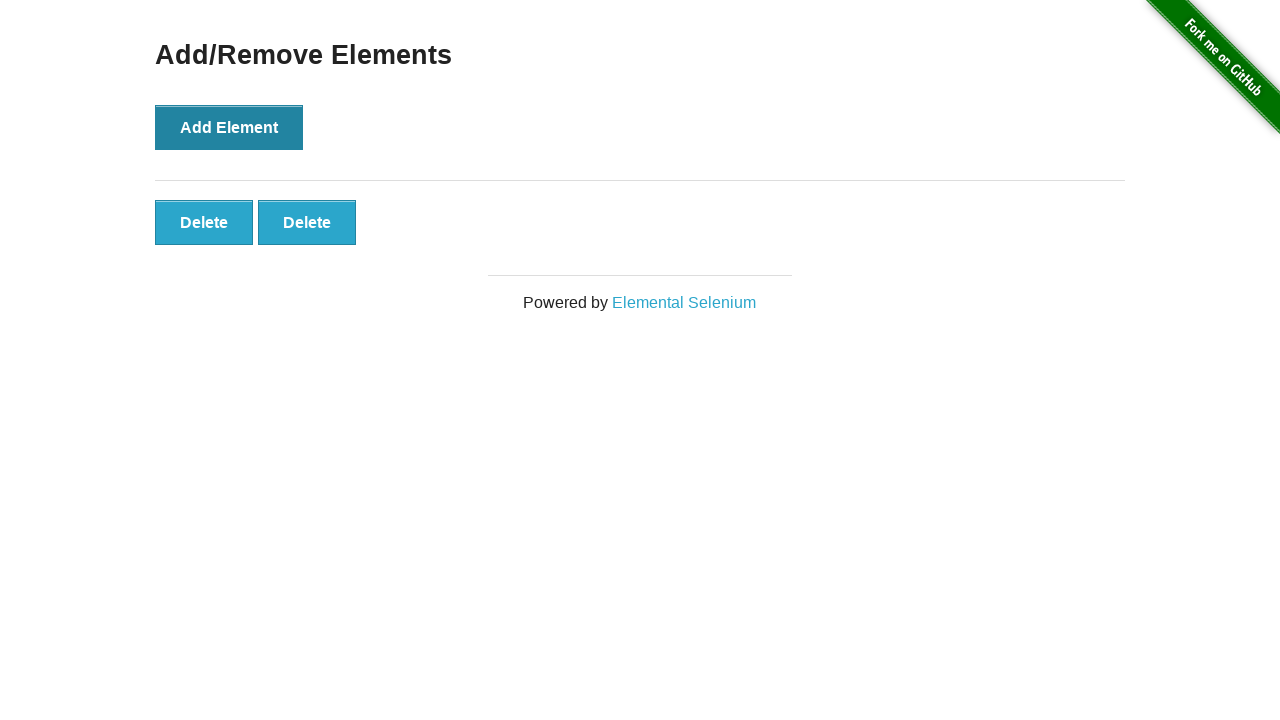

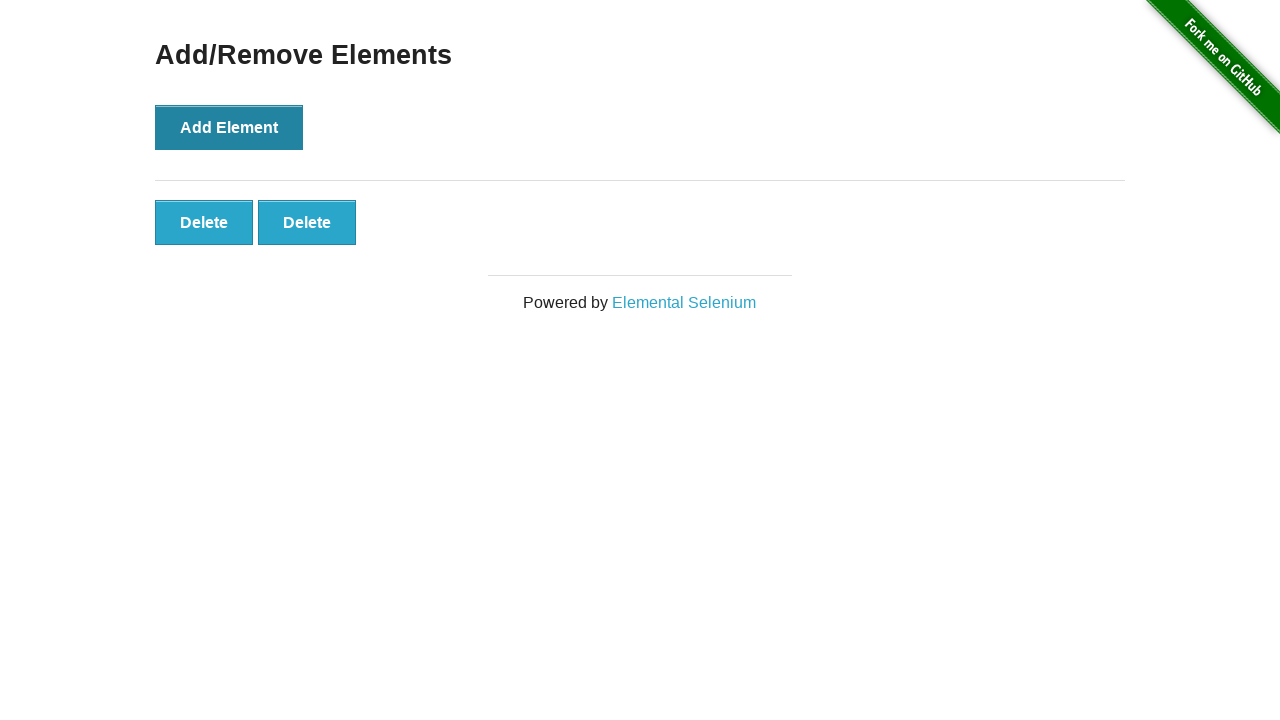